Tests checkbox interaction by clicking a checkbox, verifying its selection state, and counting total checkboxes on the page

Starting URL: https://rahulshettyacademy.com/dropdownsPractise/#

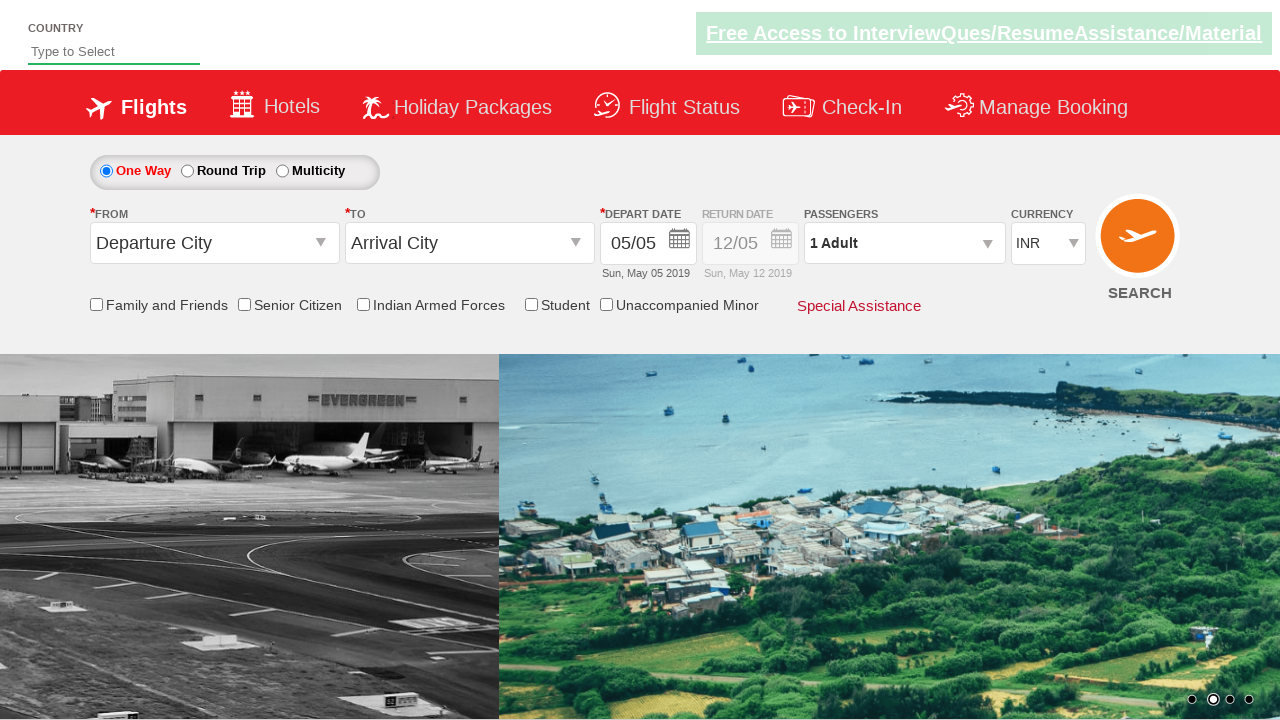

Clicked the 'Friends and Family' checkbox at (96, 304) on xpath=//*[@id="ctl00_mainContent_chk_friendsandfamily"]
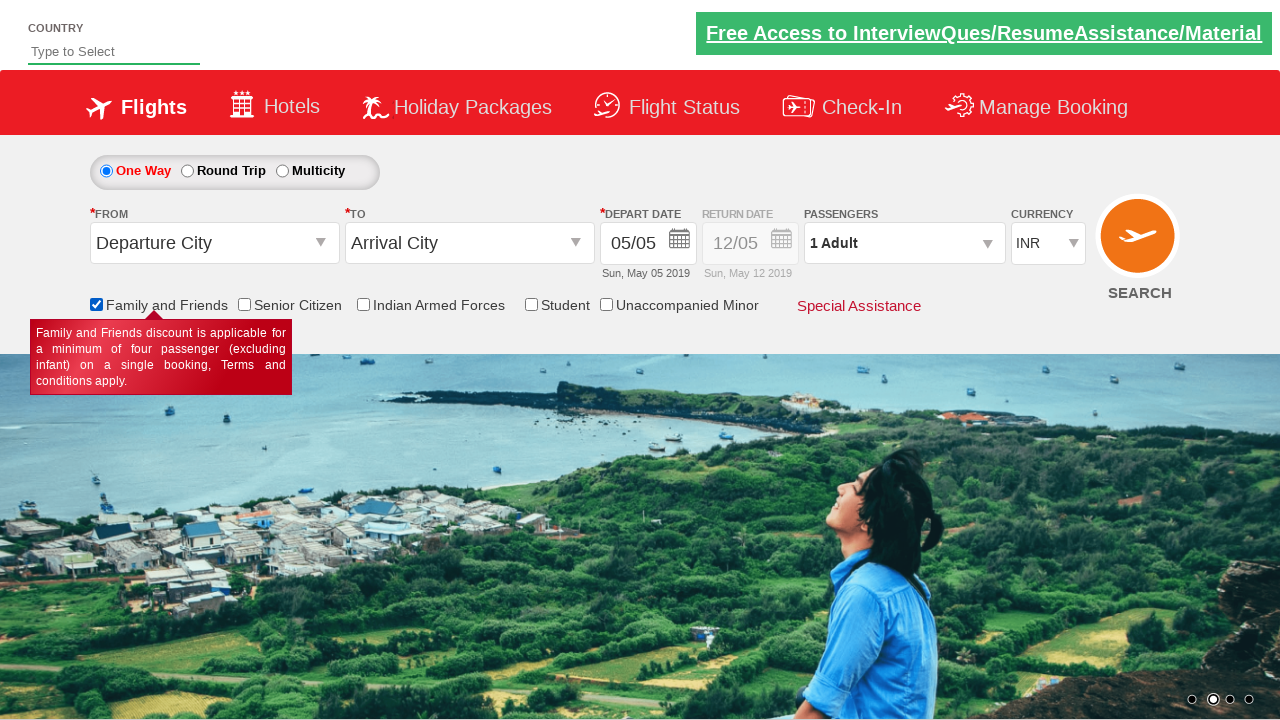

Verified checkbox selection state: True
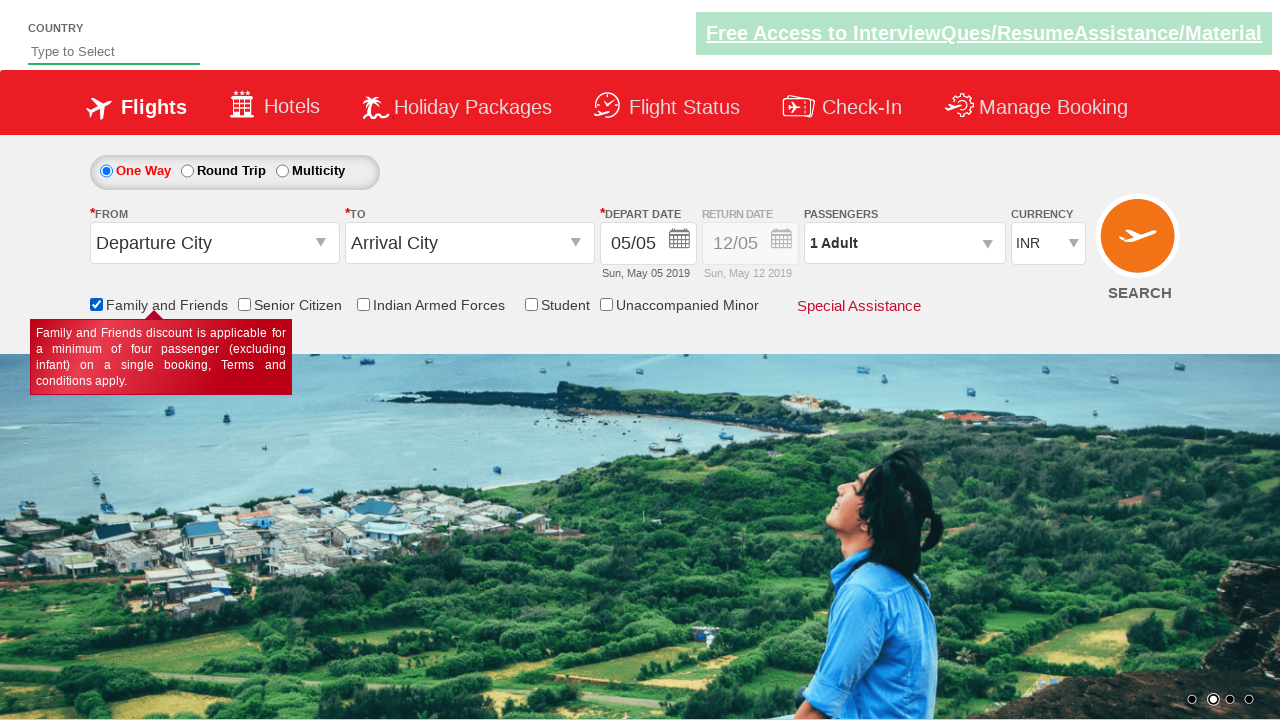

Counted total checkboxes on page: 6
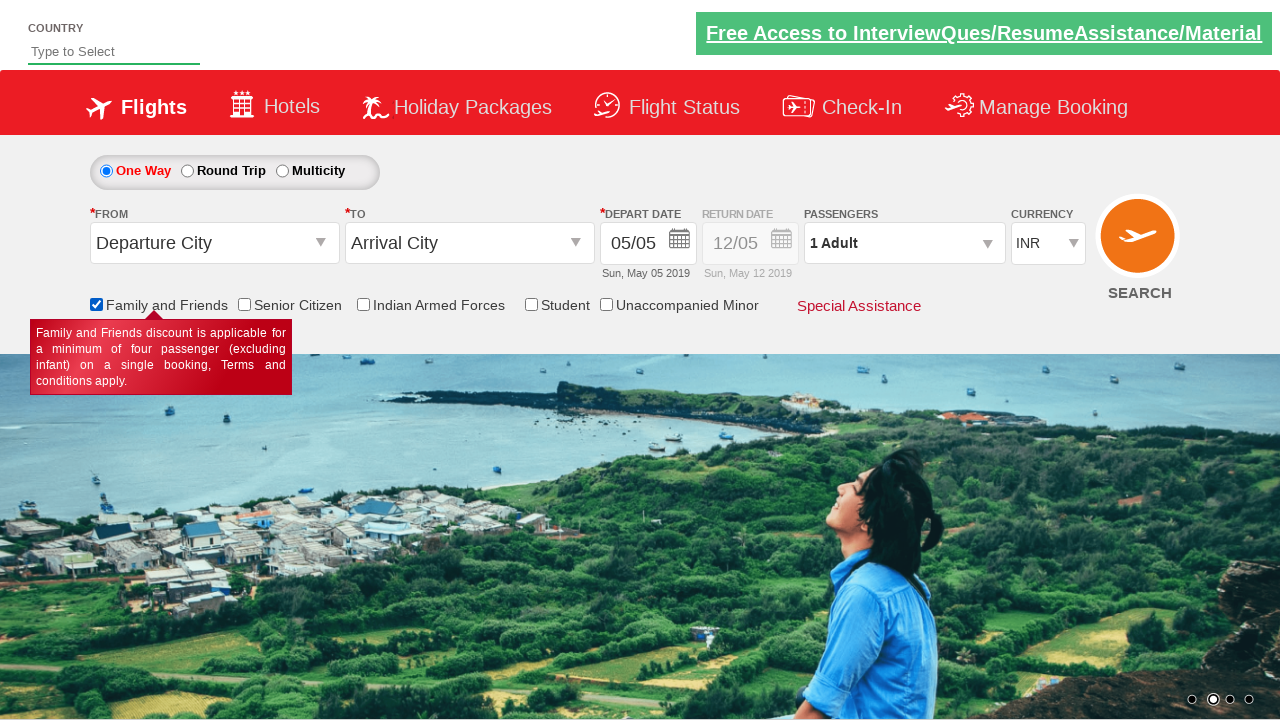

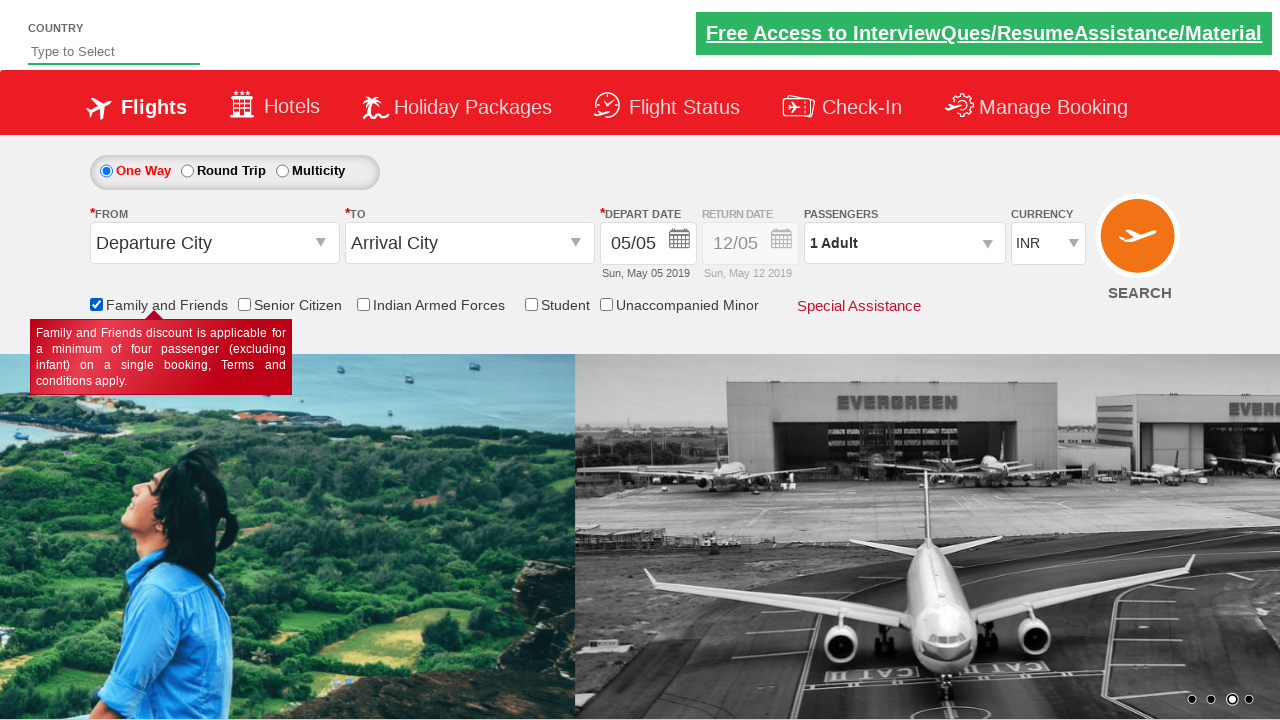